Tests drag and drop functionality by dragging element from column A to column B

Starting URL: https://the-internet.herokuapp.com/drag_and_drop

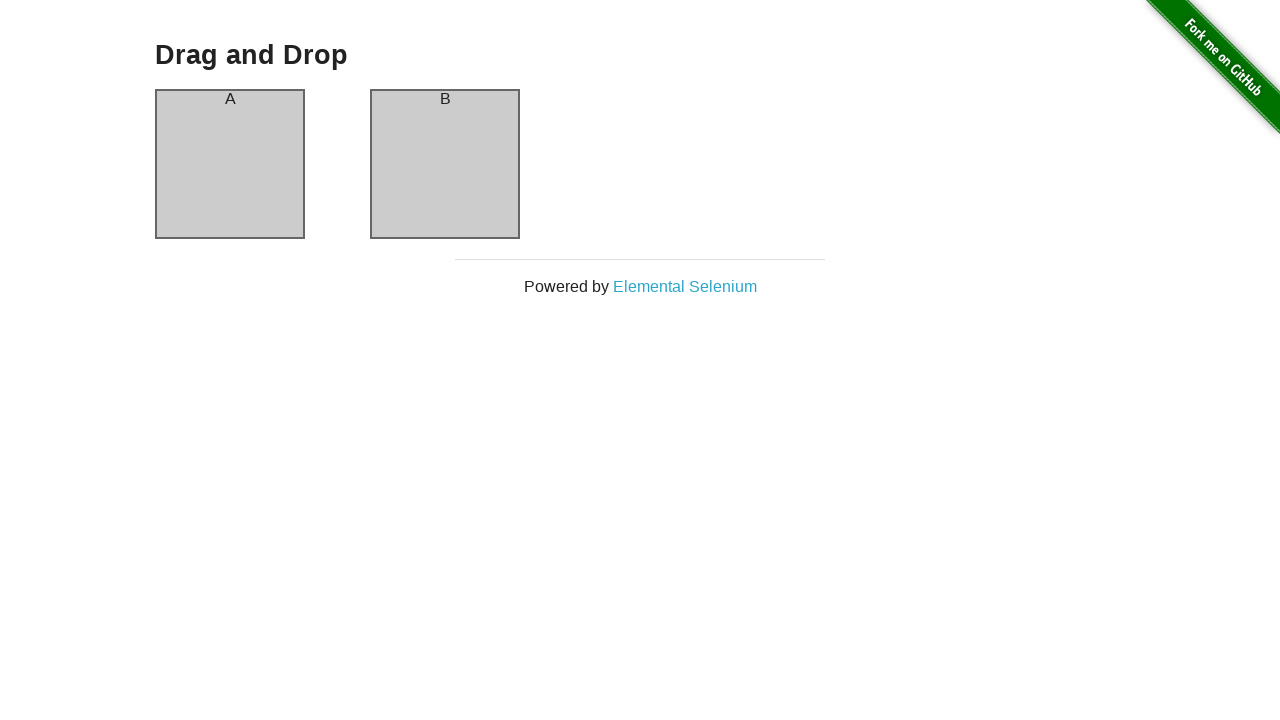

Navigated to drag and drop page
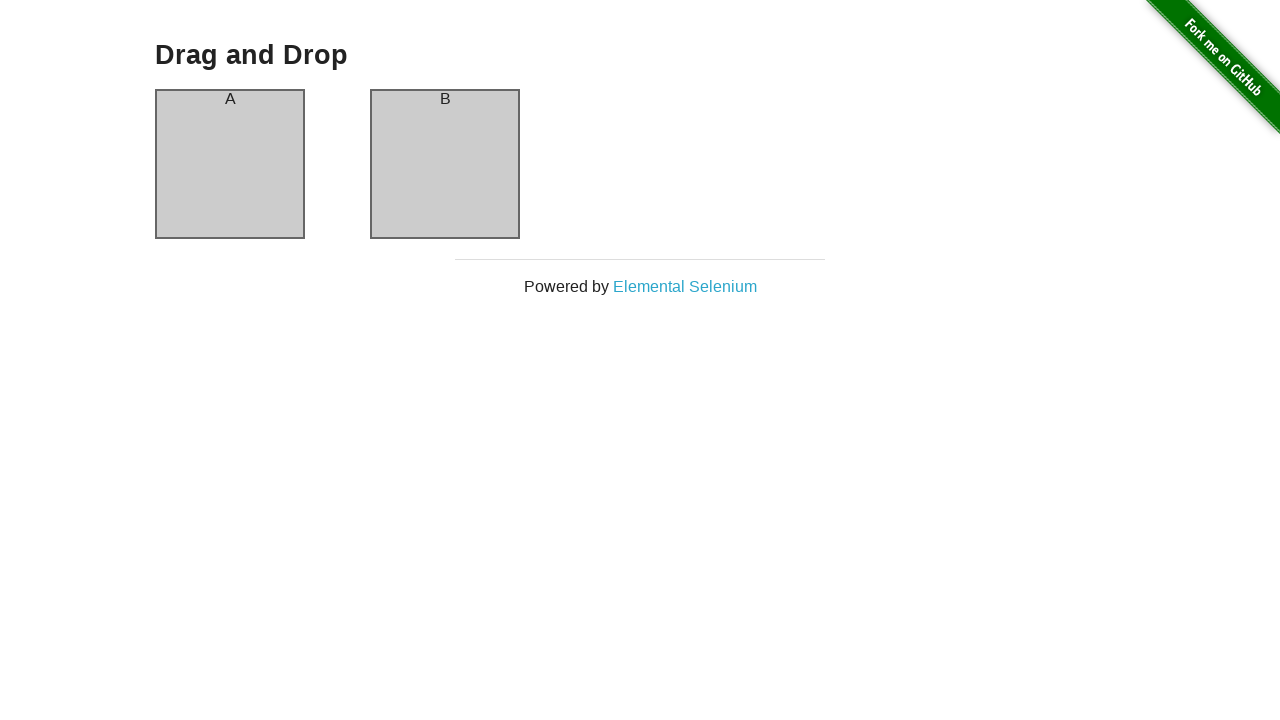

Located source element (Column A)
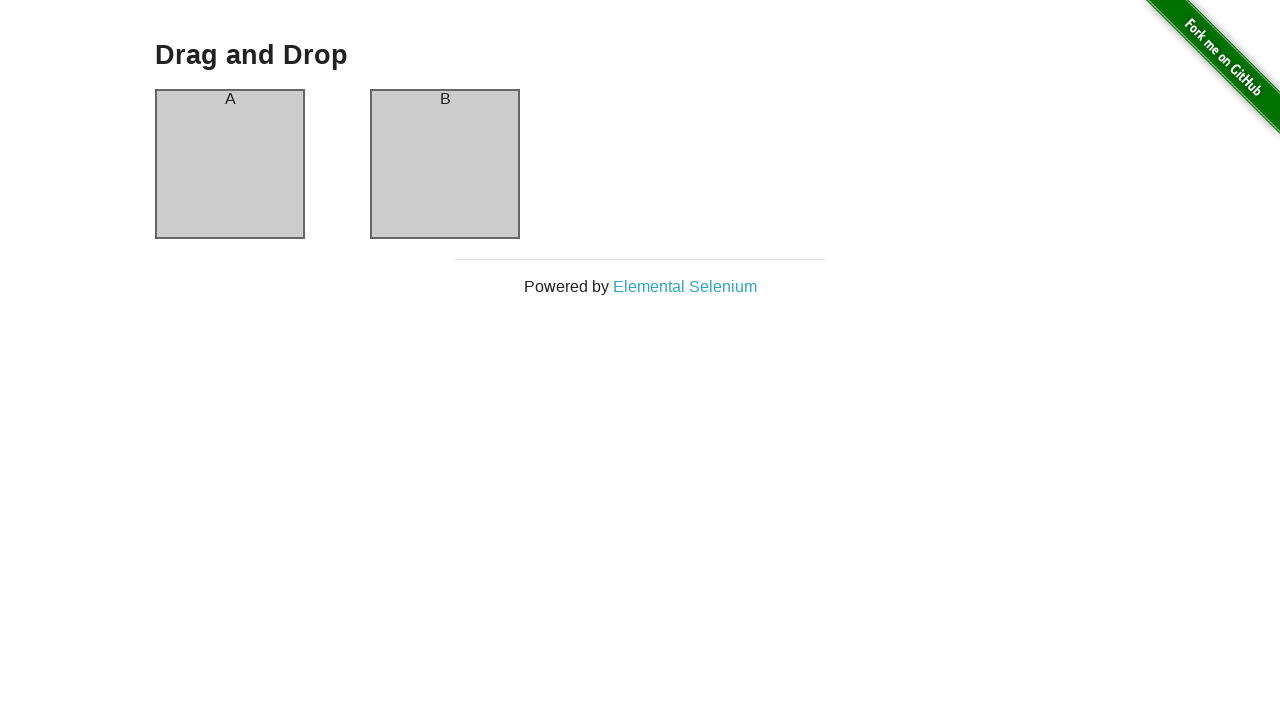

Located destination element (Column B)
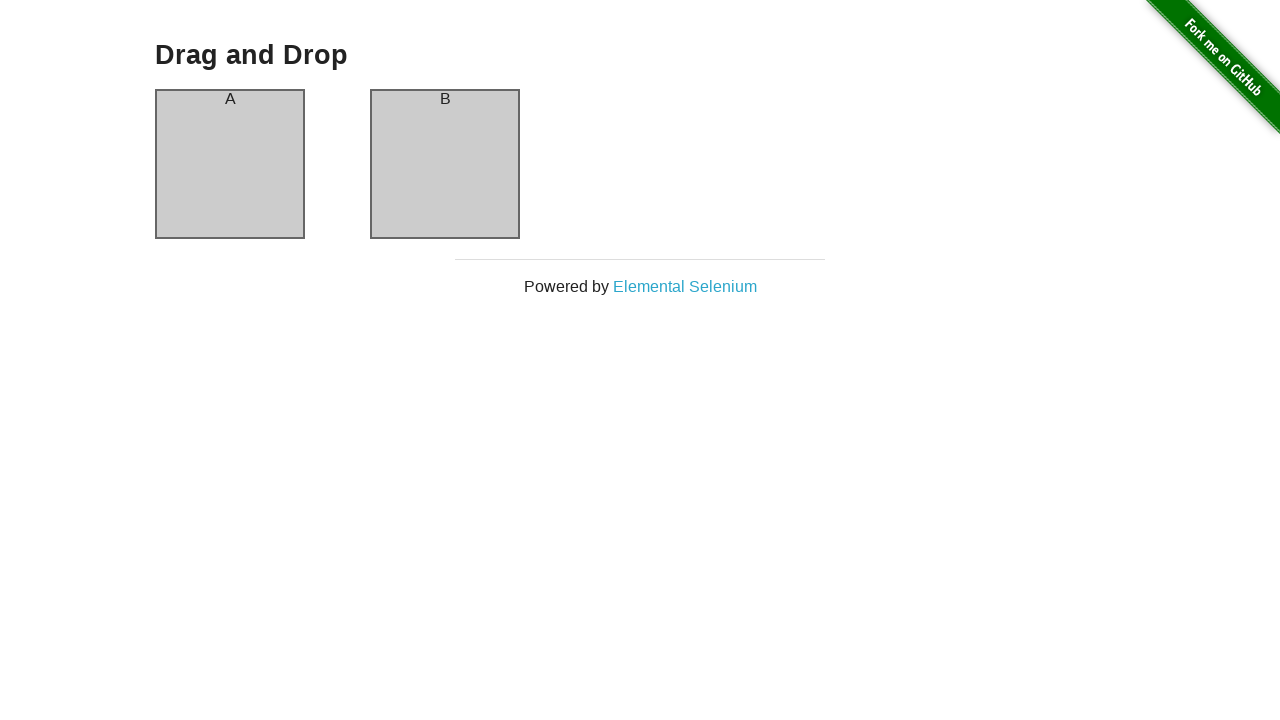

Dragged element from Column A to Column B at (445, 164)
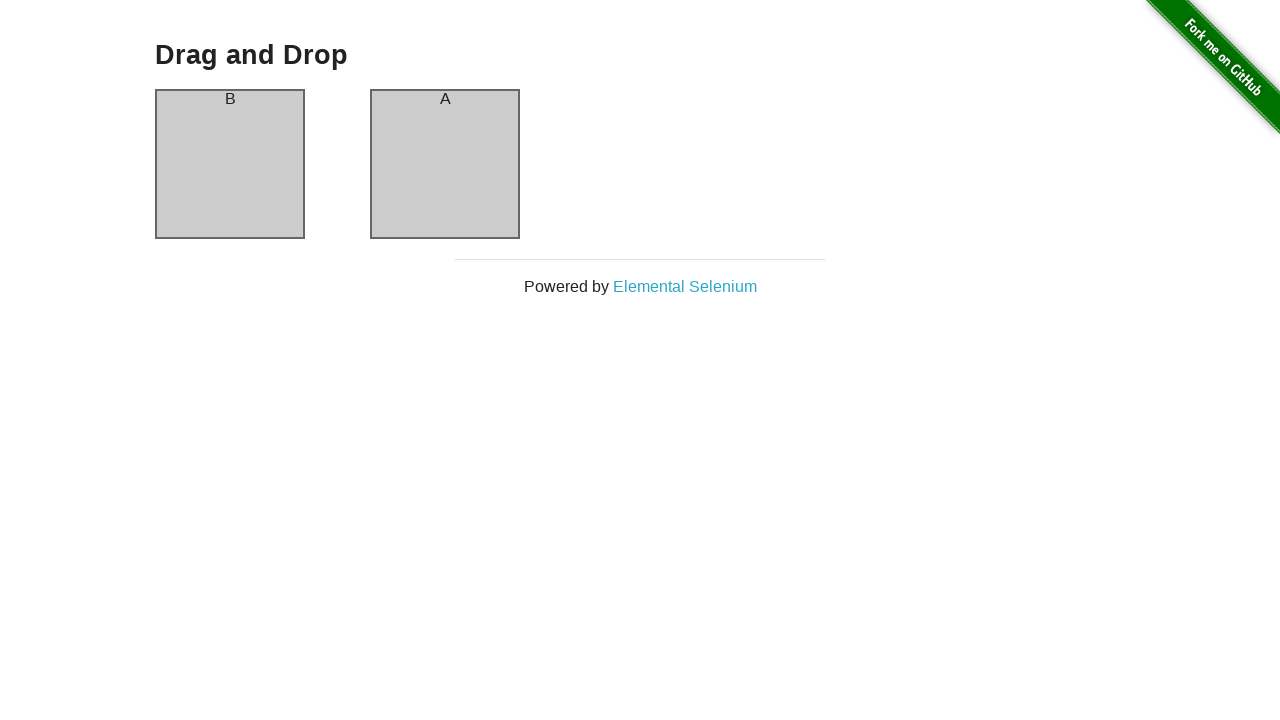

Waited for drag and drop action to complete
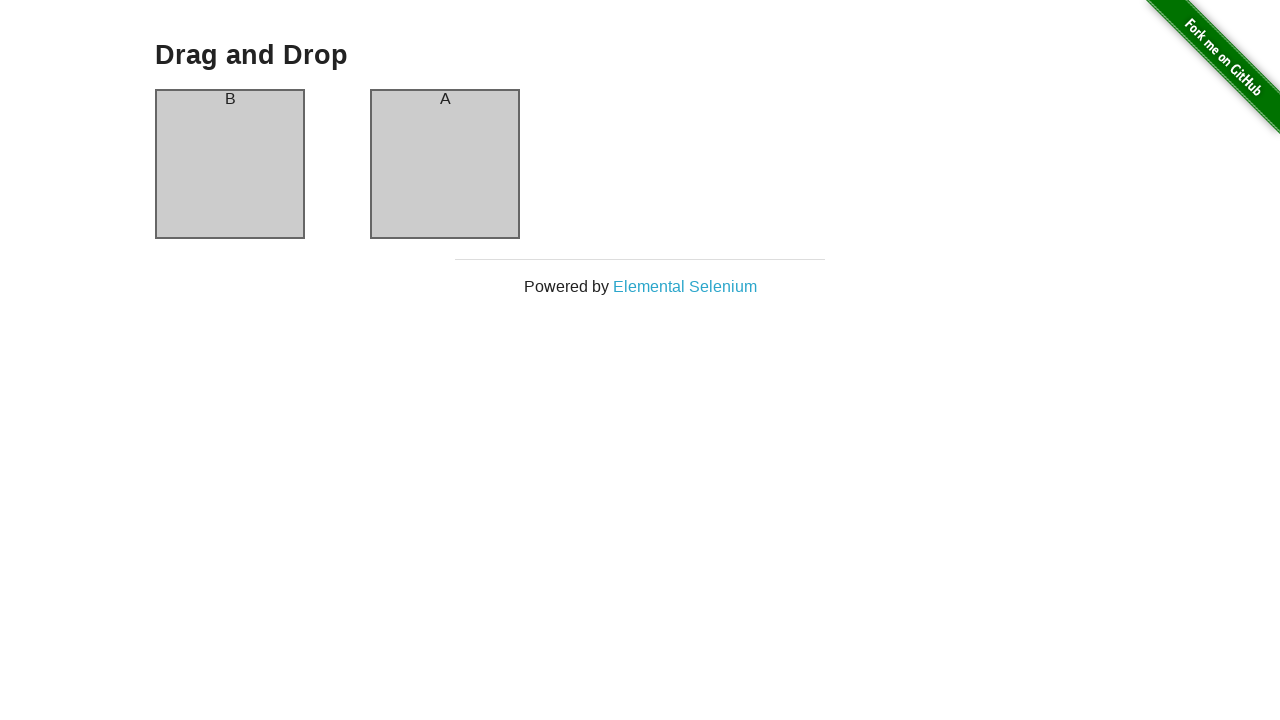

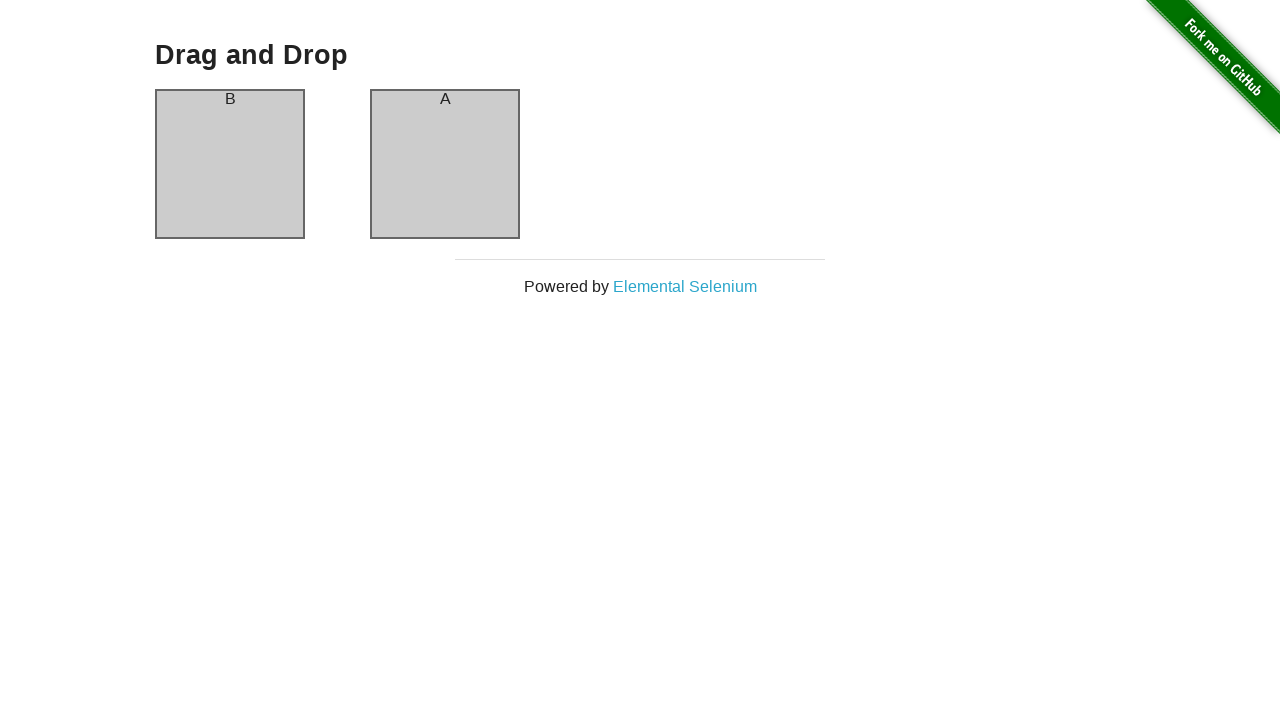